Tests alert handling on W3Schools by interacting with confirm and prompt dialogs, dismissing the confirm alert and entering text in the prompt alert

Starting URL: https://www.w3schools.com/jsref/tryit.asp?filename=tryjsref_confirm3

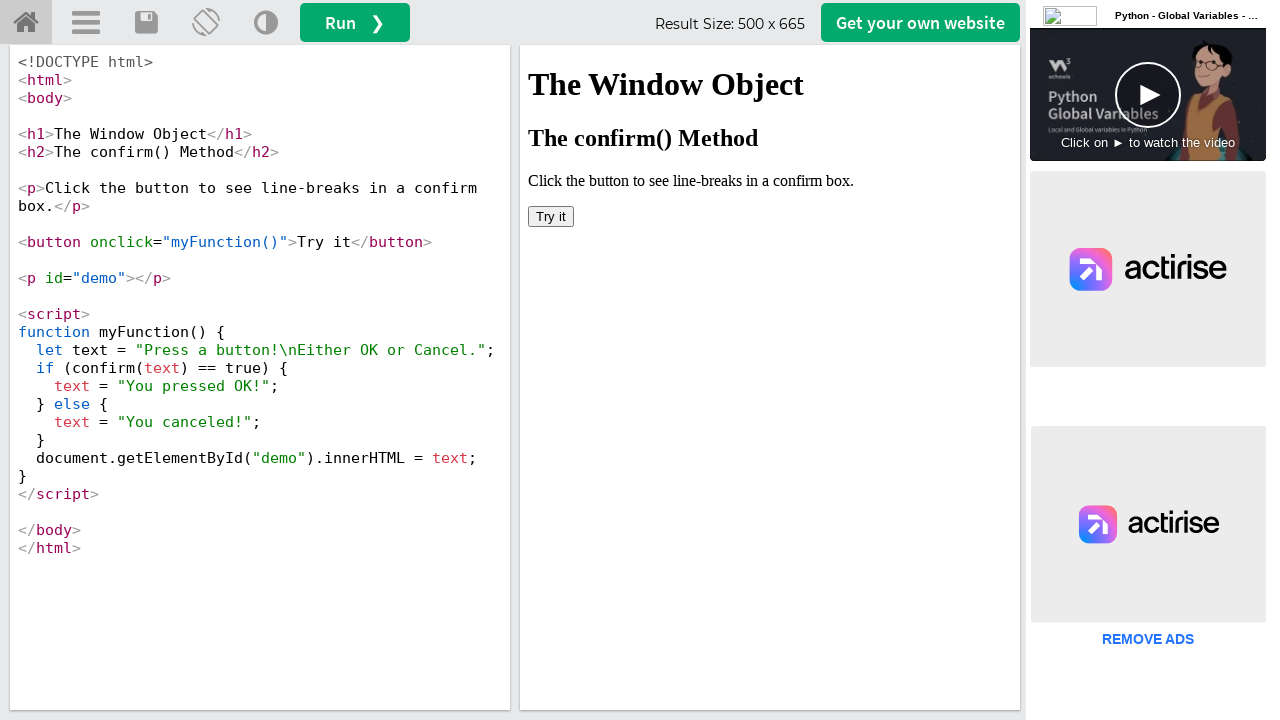

Located iframe containing the demo
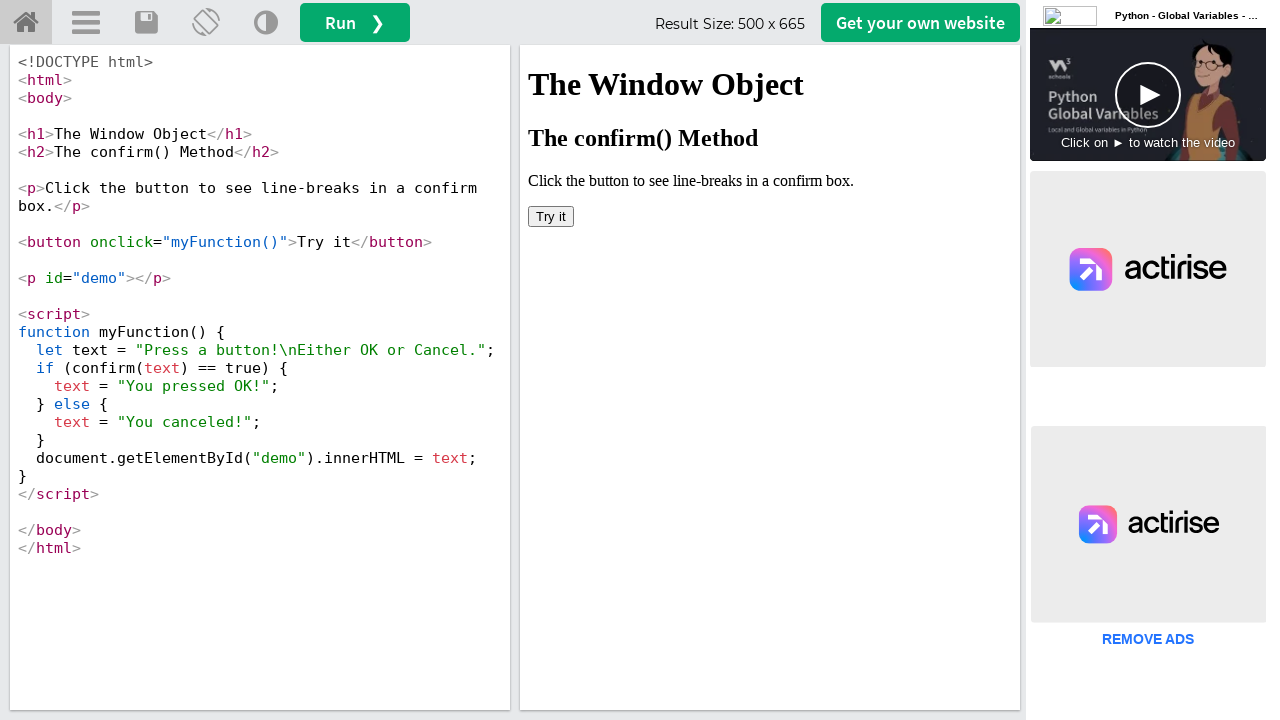

Clicked 'Try it' button to trigger confirm dialog at (551, 216) on iframe[id='iframeResult'] >> internal:control=enter-frame >> button:has-text('Tr
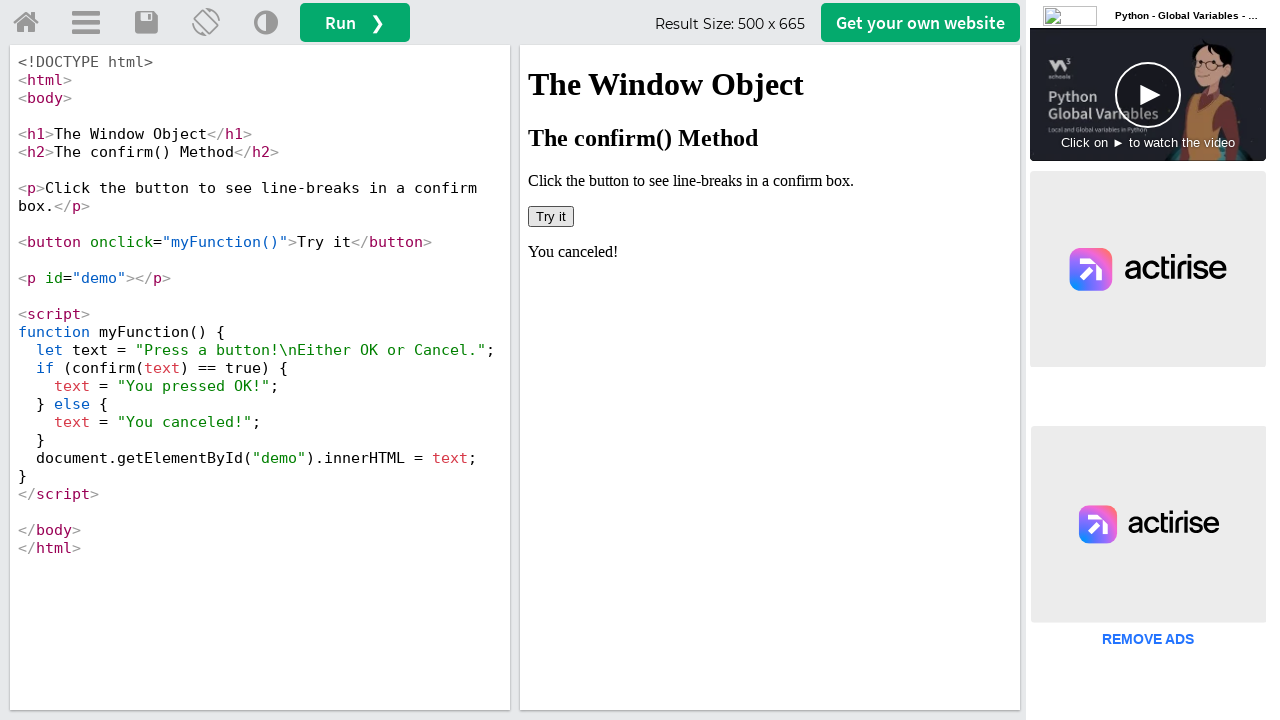

Set up dialog handler to dismiss confirm alert
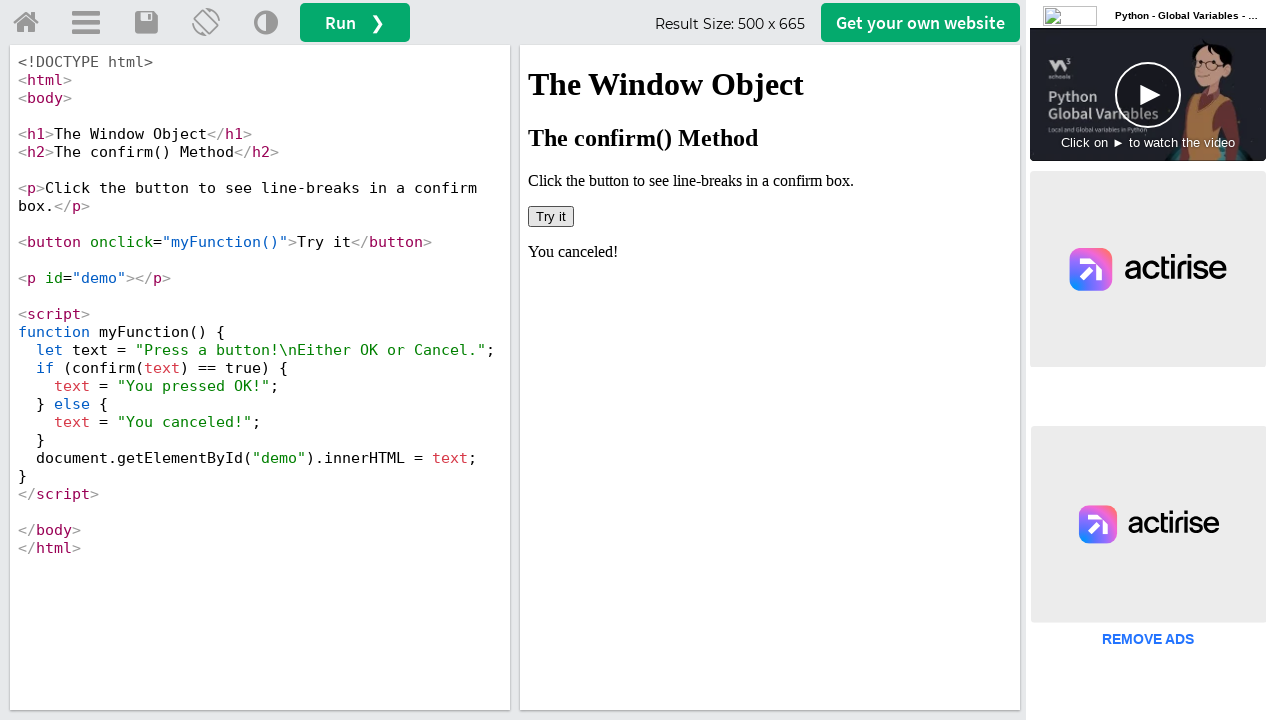

Waited for confirm dialog to be dismissed
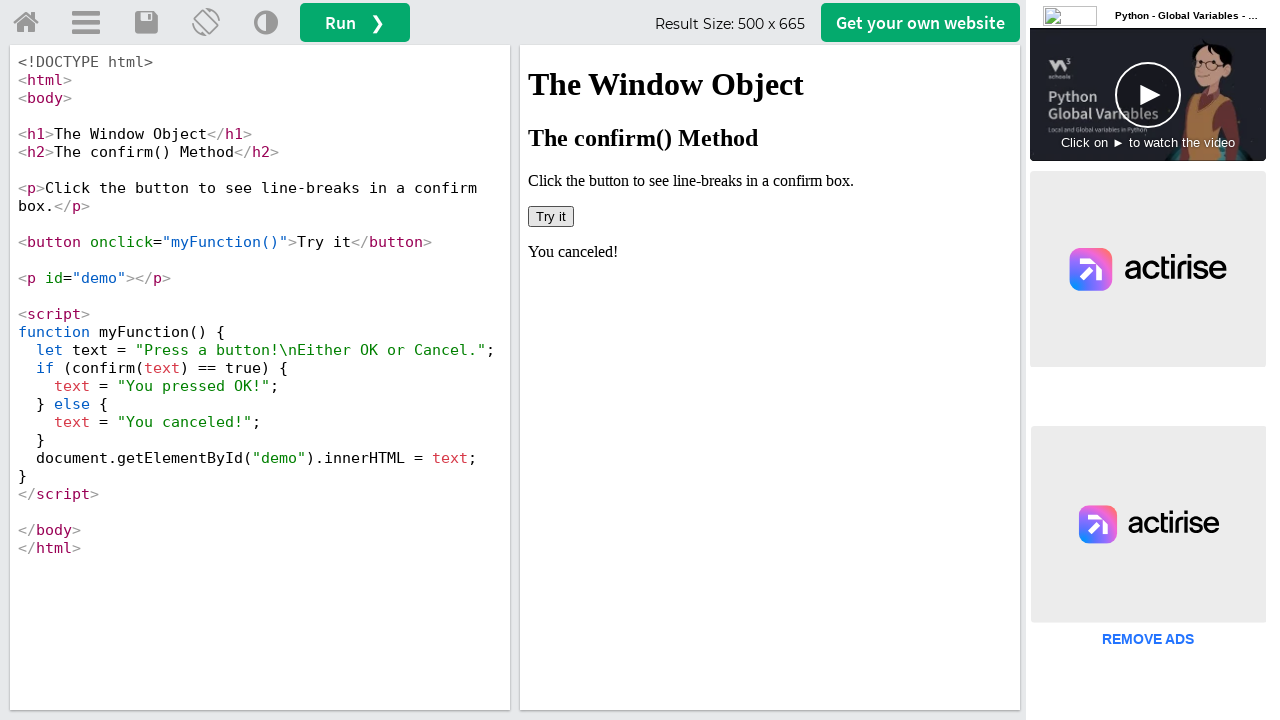

Retrieved result text after dismissing confirm alert
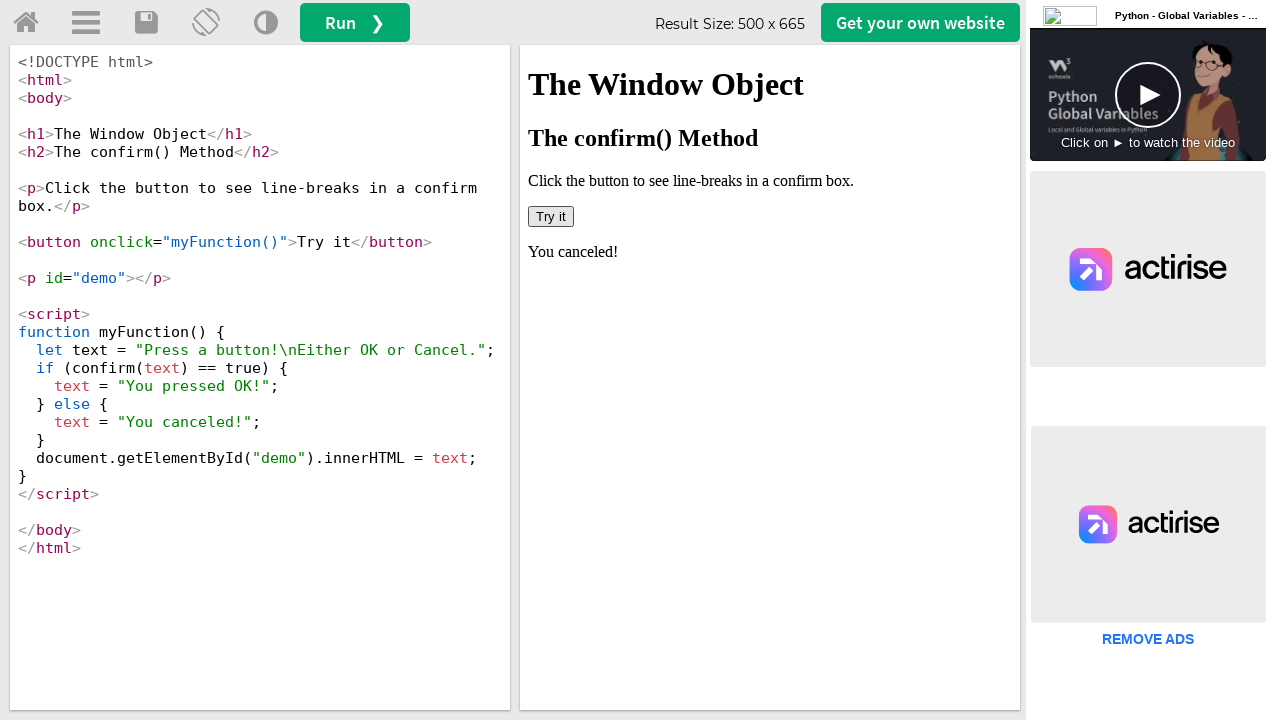

Navigated to prompt example page
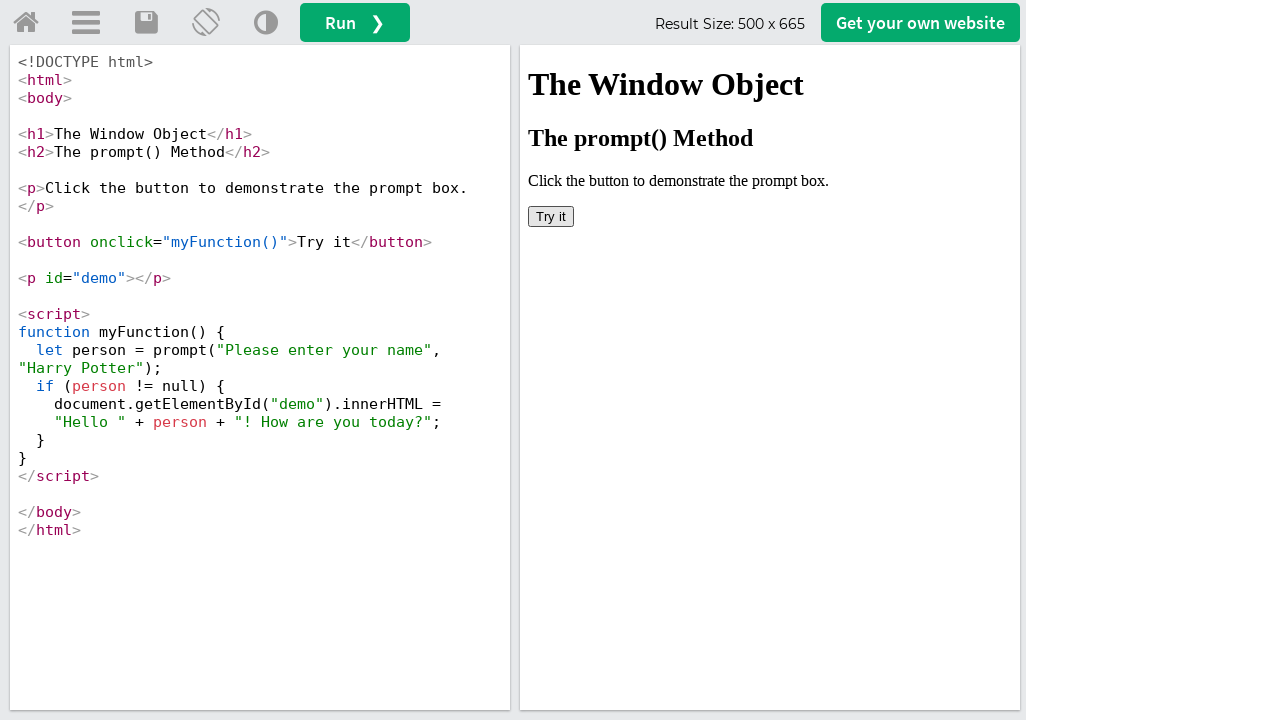

Located iframe for prompt example
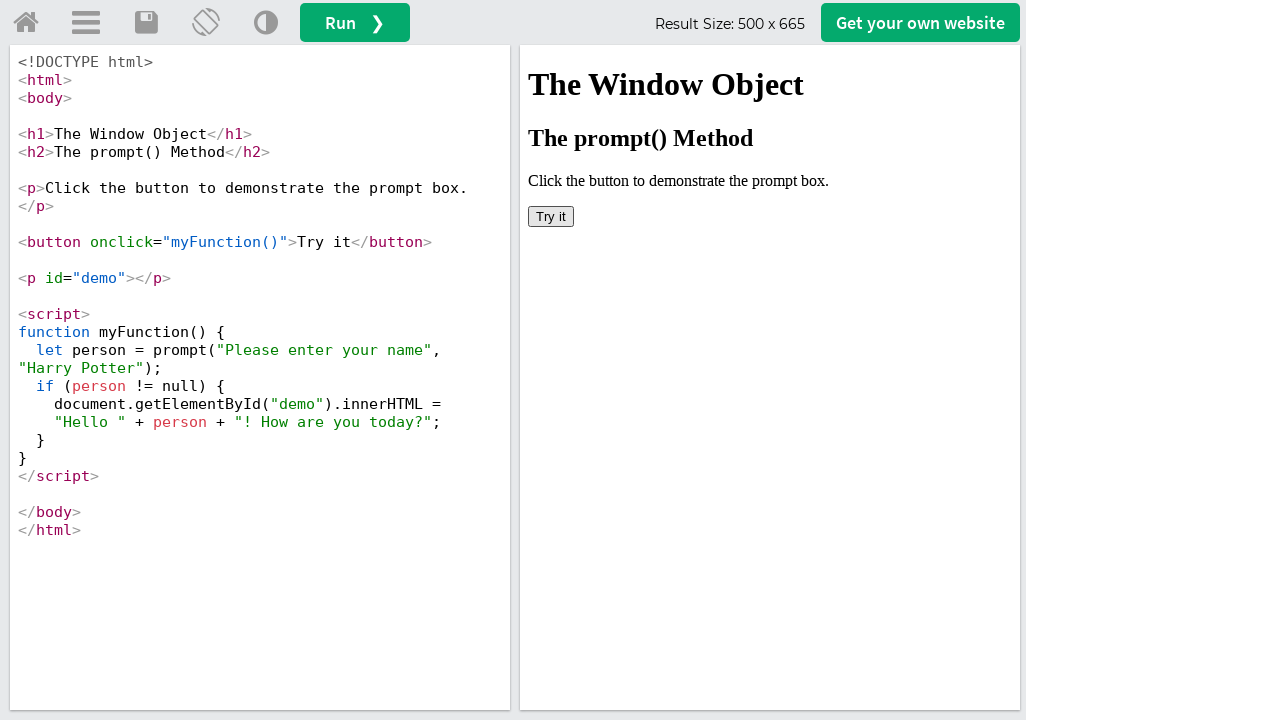

Set up dialog handler to accept prompt with 'Harry Porter'
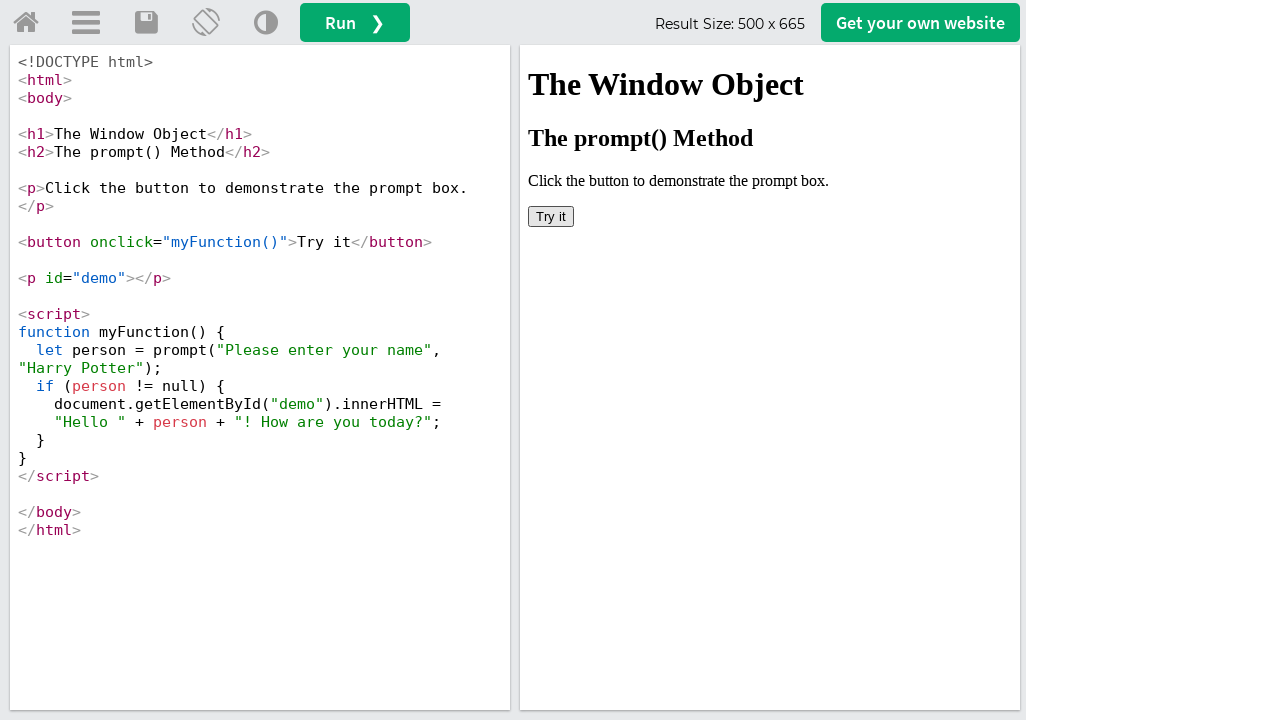

Clicked 'Try it' button to trigger prompt dialog at (551, 216) on iframe[id='iframeResult'] >> internal:control=enter-frame >> button:has-text('Tr
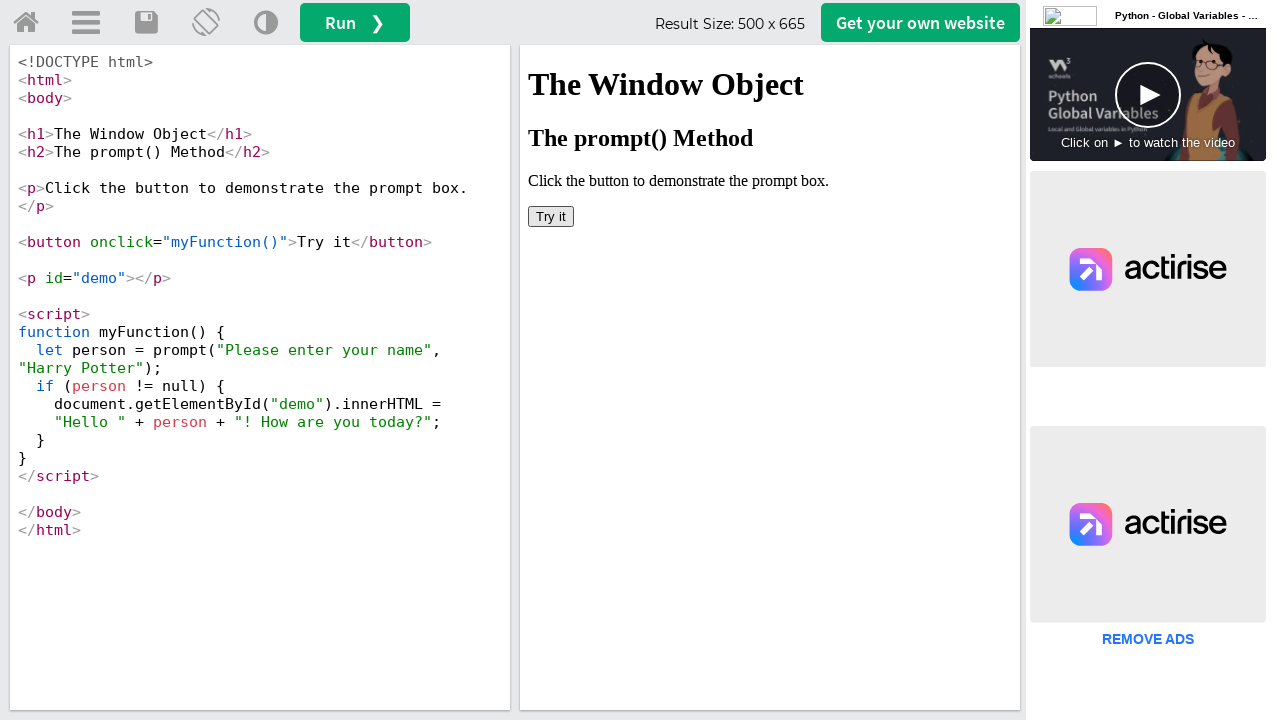

Waited for prompt dialog to be handled and processed
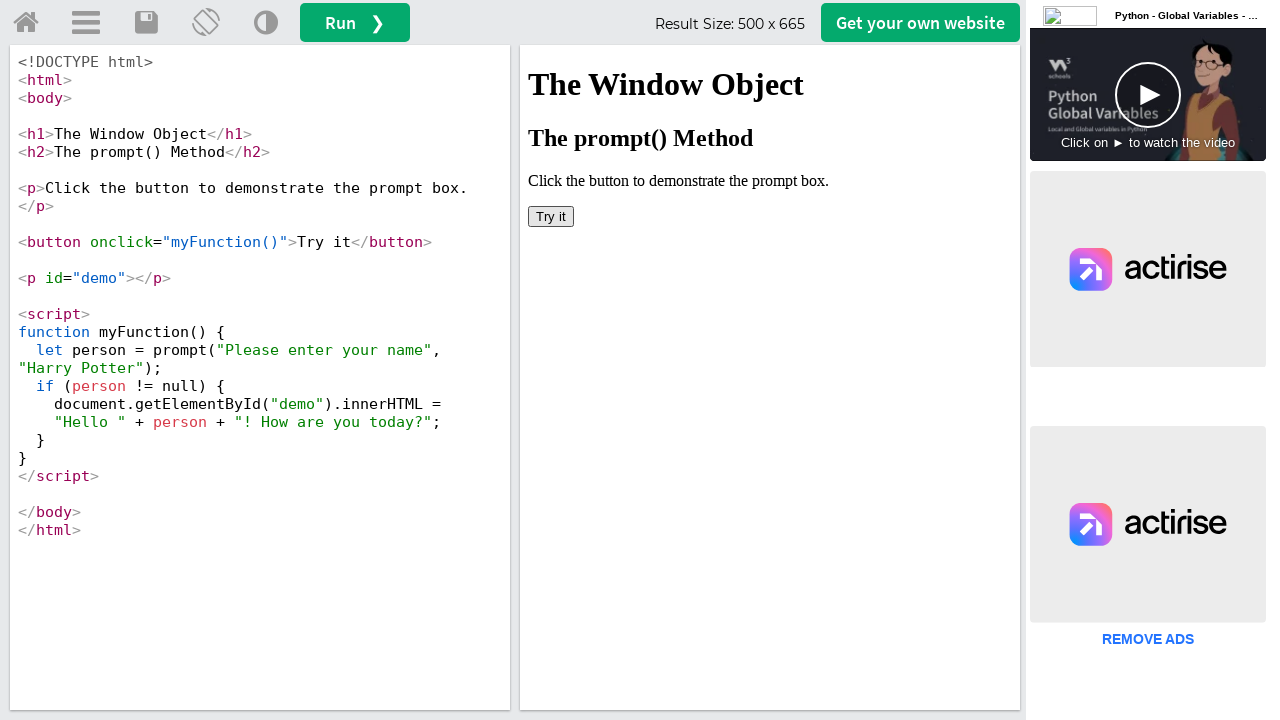

Retrieved result text after accepting prompt with 'Harry Porter'
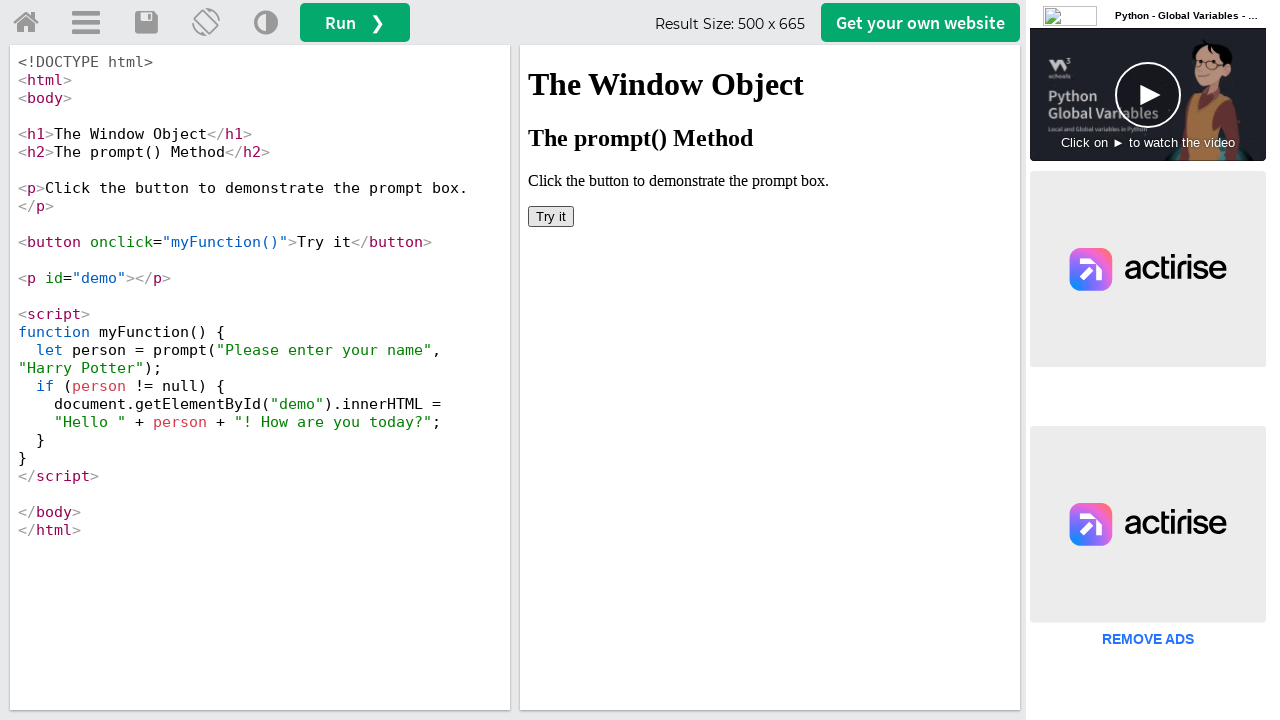

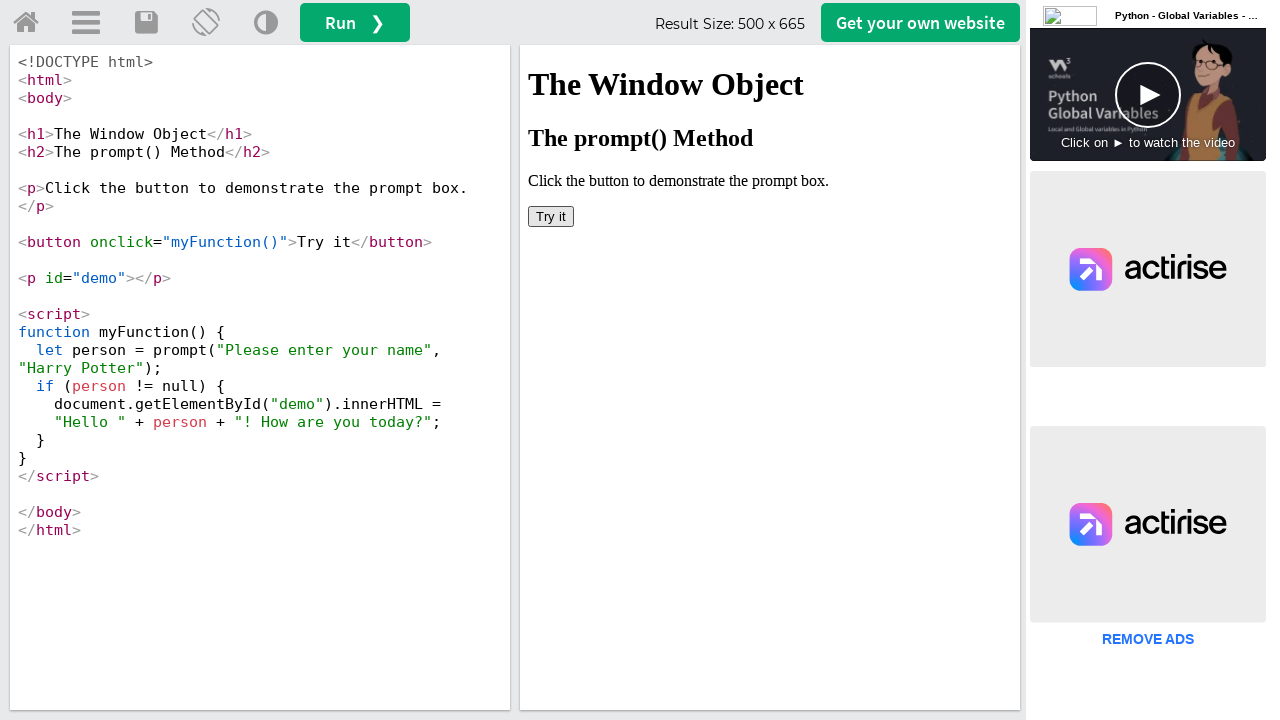